Tests JavaScript prompt dialog by clicking the JS Prompt button, accepting the dialog with input text "ABC", and verifying the response

Starting URL: https://practice.expandtesting.com/

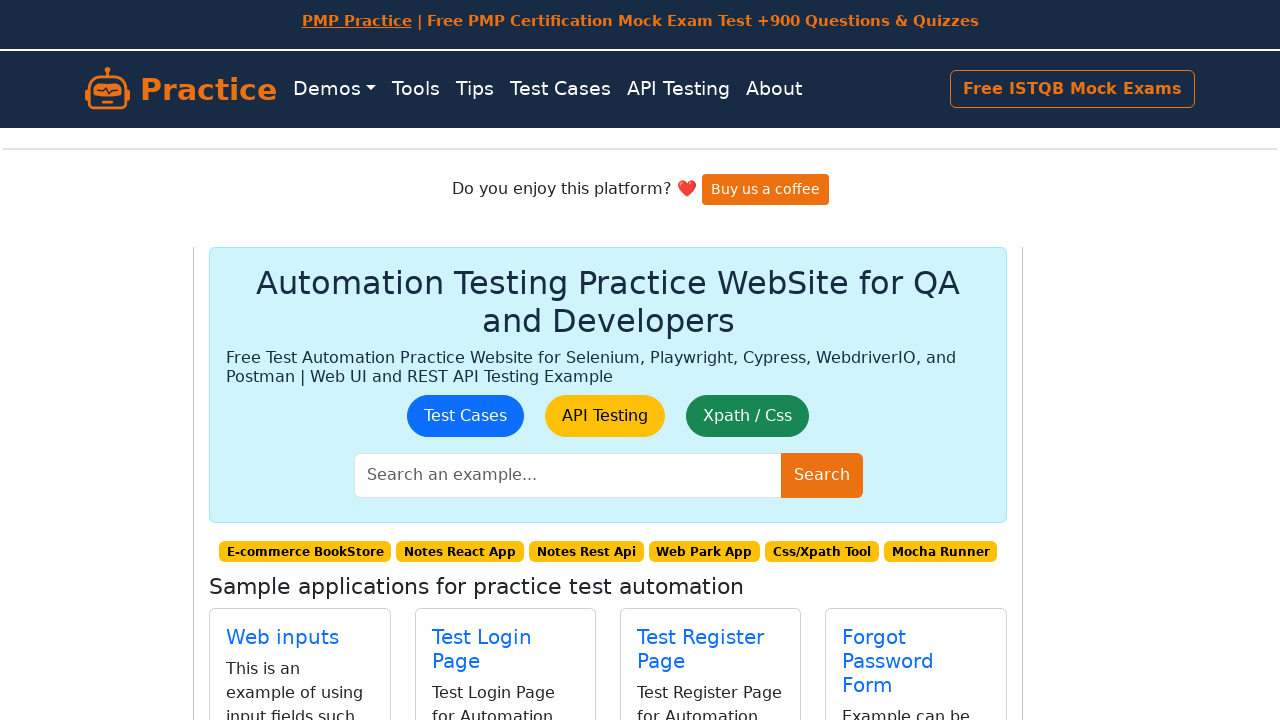

Clicked on JavaScript Dialogs section at (277, 388) on text="JavaScript Dialogs"
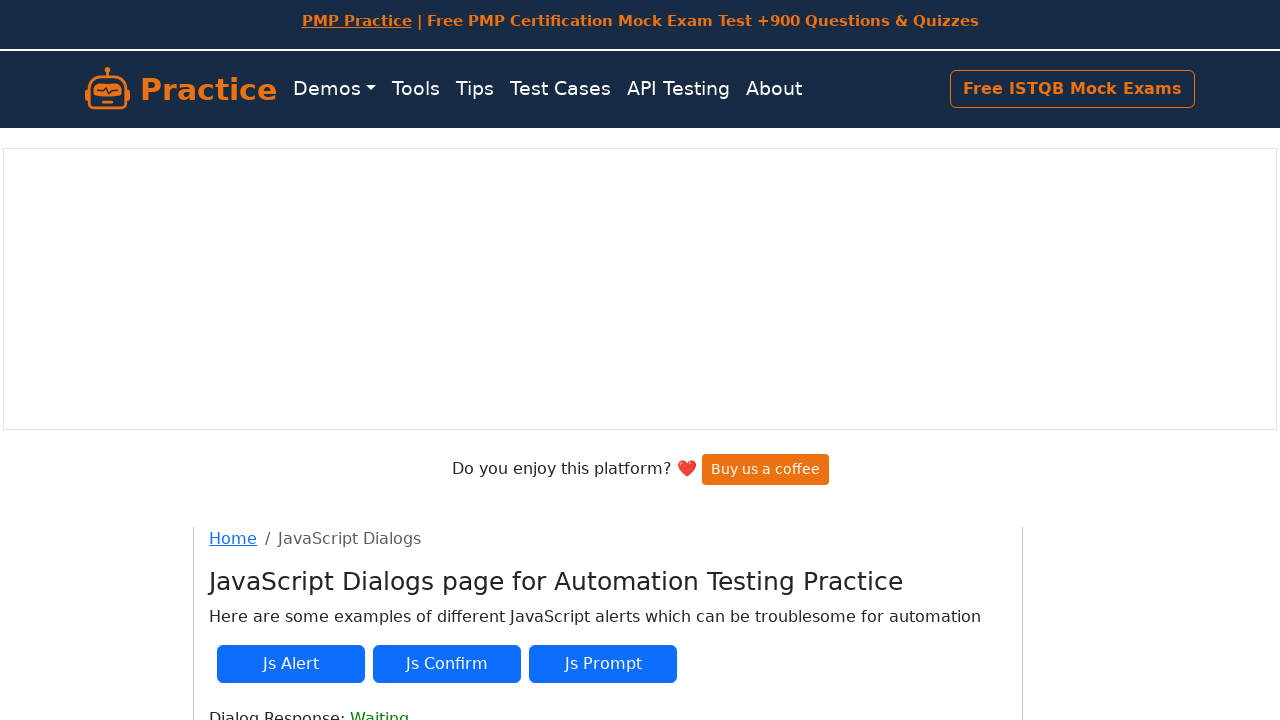

Set up dialog handler to accept with input text 'ABC'
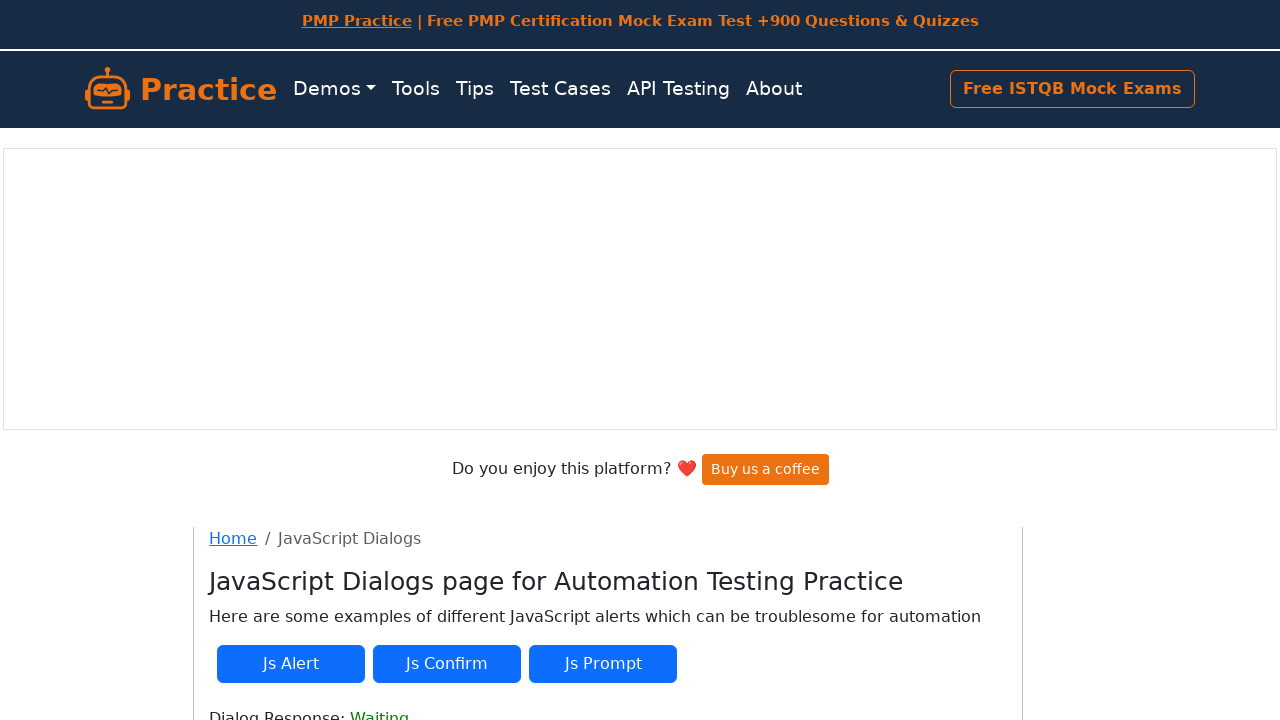

Clicked the JS Prompt button at (603, 664) on button#js-prompt
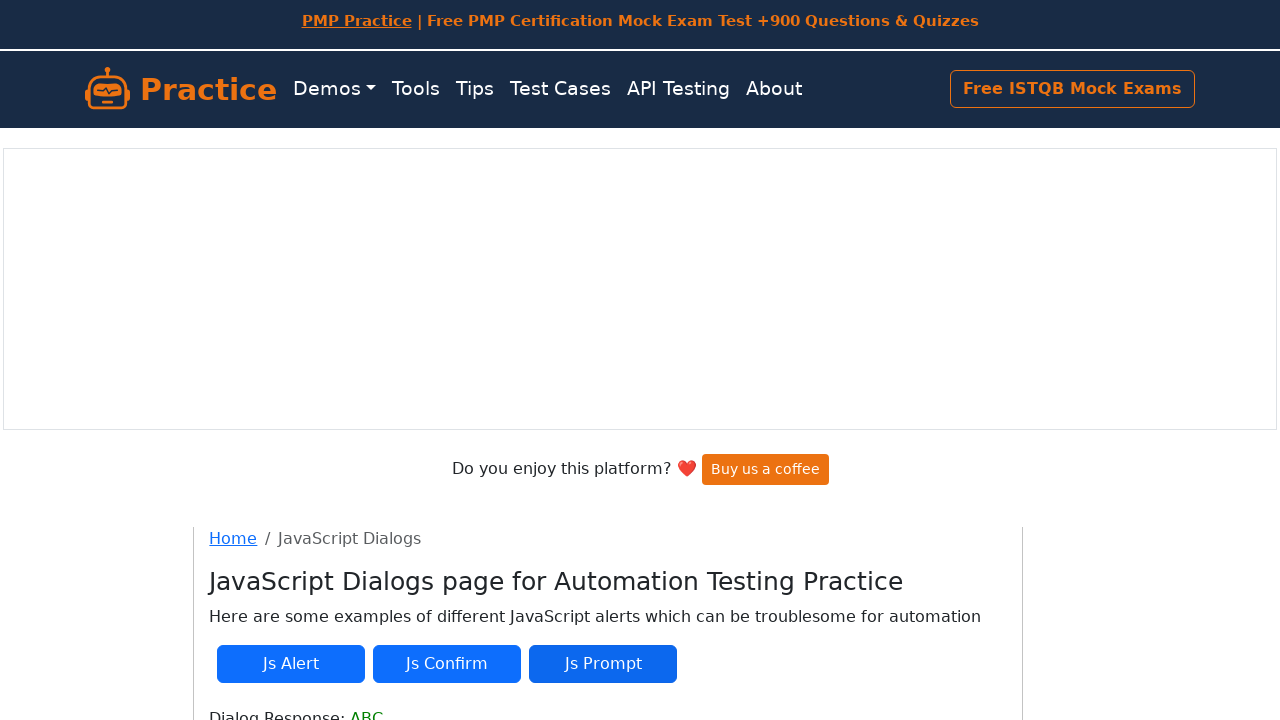

Dialog response element appeared
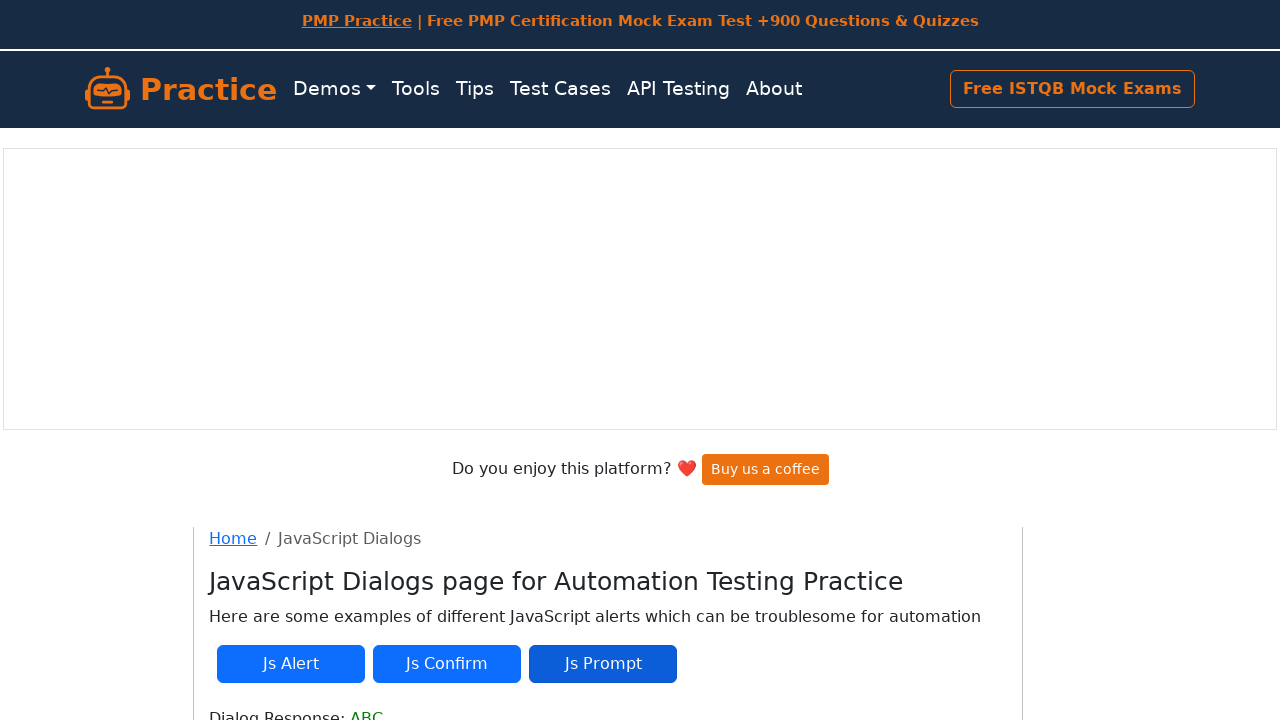

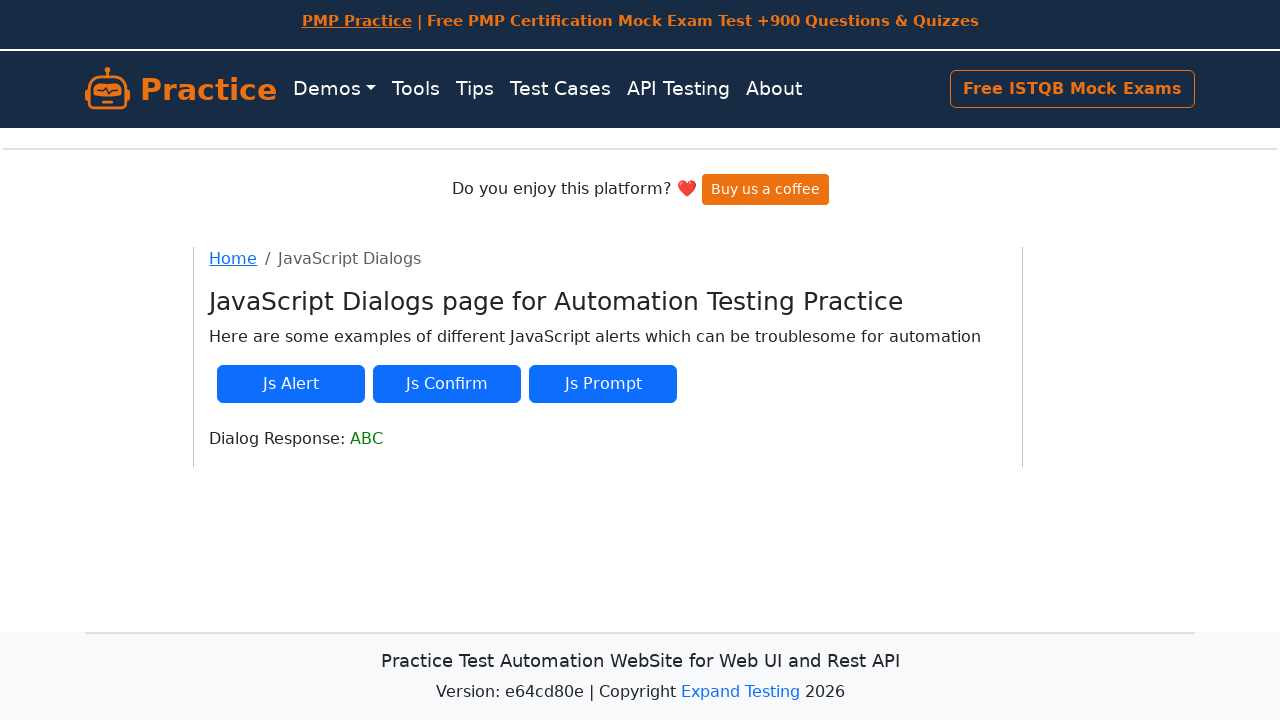